Tests JavaScript alert handling by clicking a button that triggers an alert and accepting it

Starting URL: https://testautomationpractice.blogspot.com/

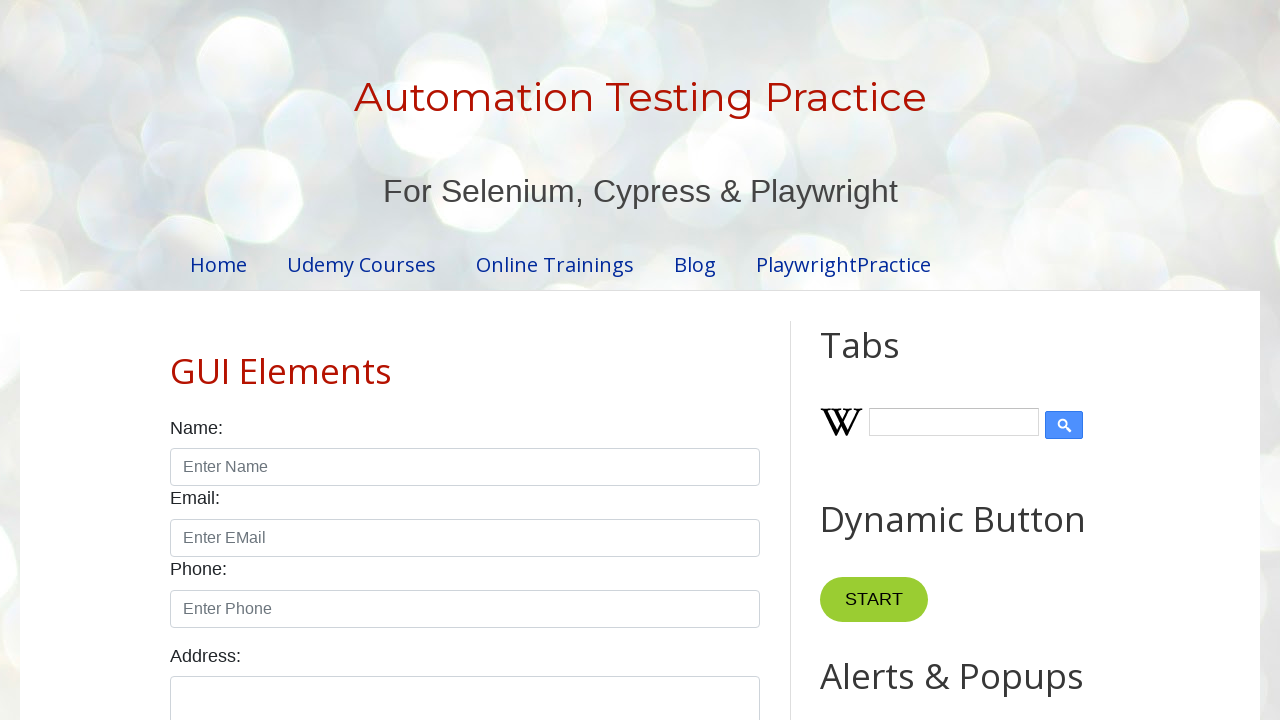

Set up dialog handler to accept alerts
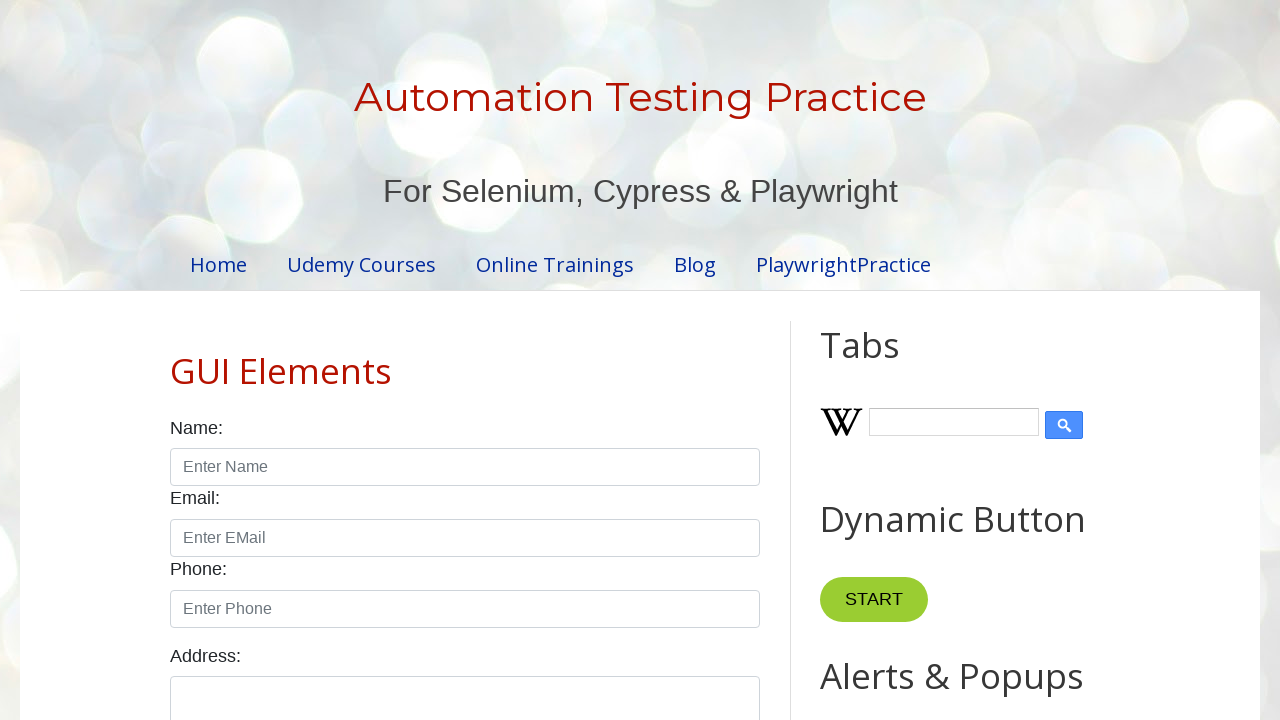

Clicked button that triggers JavaScript alert at (888, 361) on xpath=//*[@id='HTML9']/div[1]/button
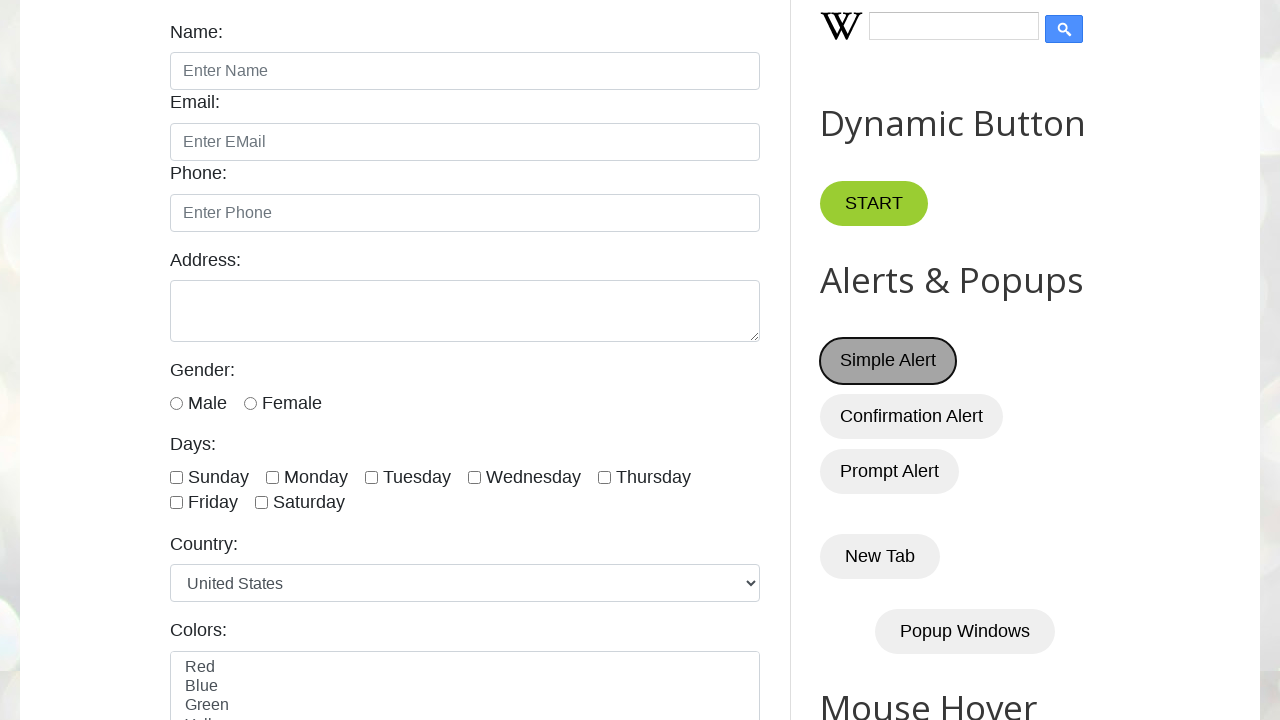

Waited for alert interaction to complete
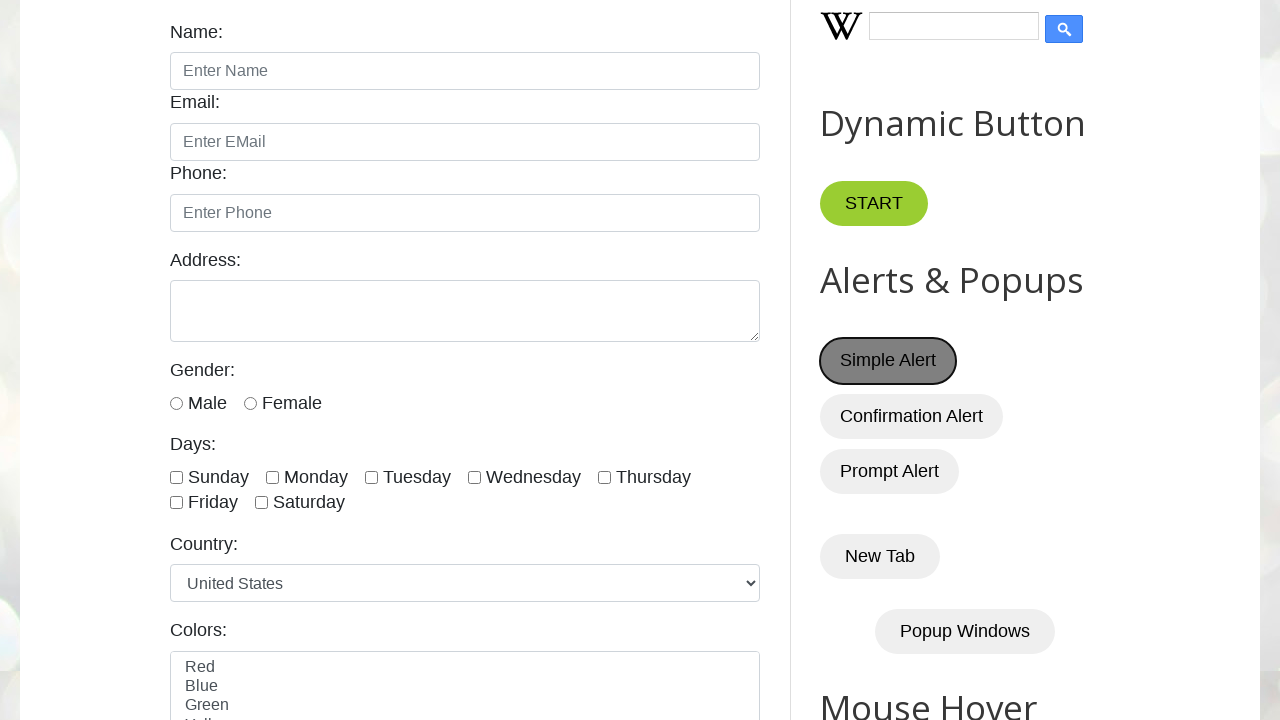

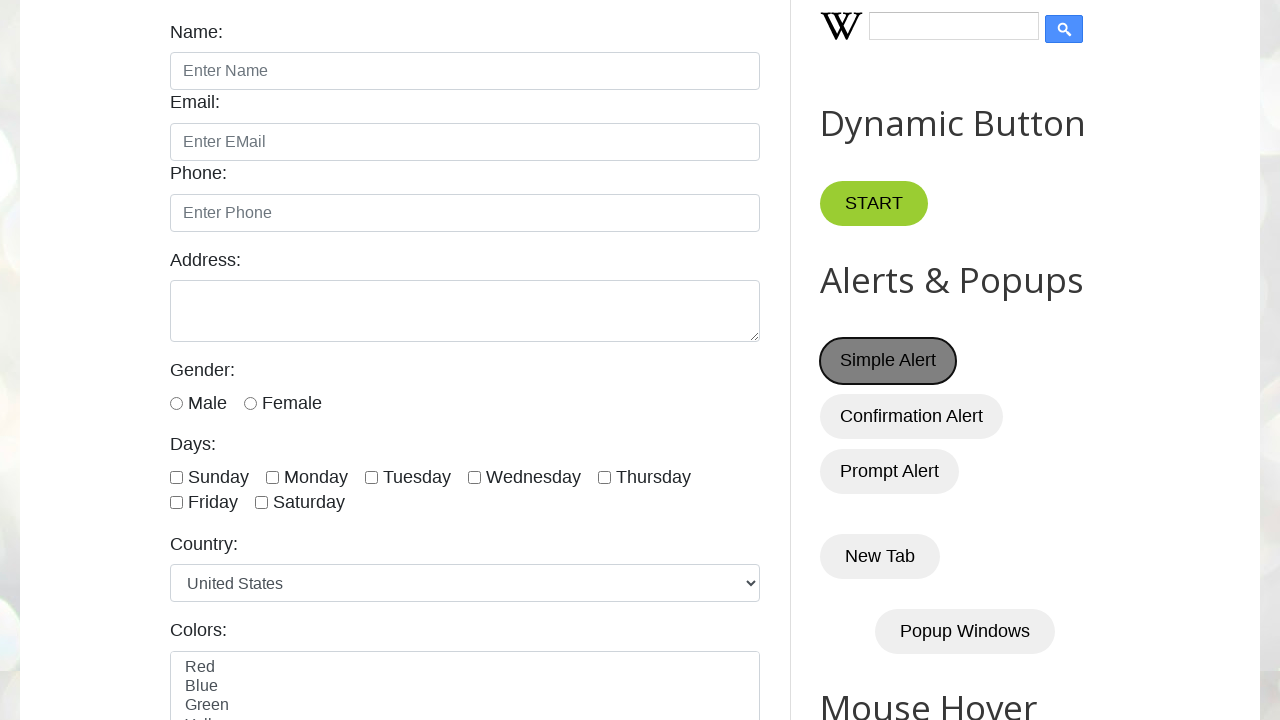